Tests input field functionality by entering a numeric value, clearing it, and then entering a different value in the number input field.

Starting URL: https://the-internet.herokuapp.com/inputs

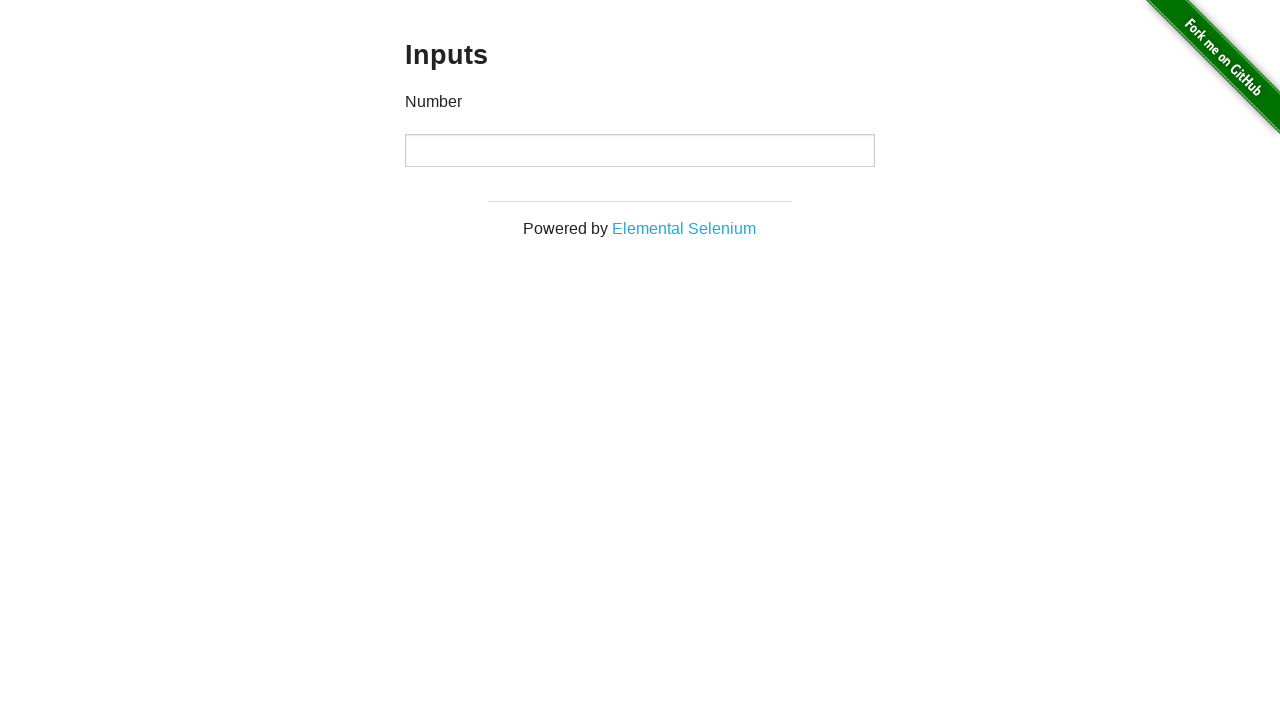

Entered '1000' in the number input field on input[type='number']
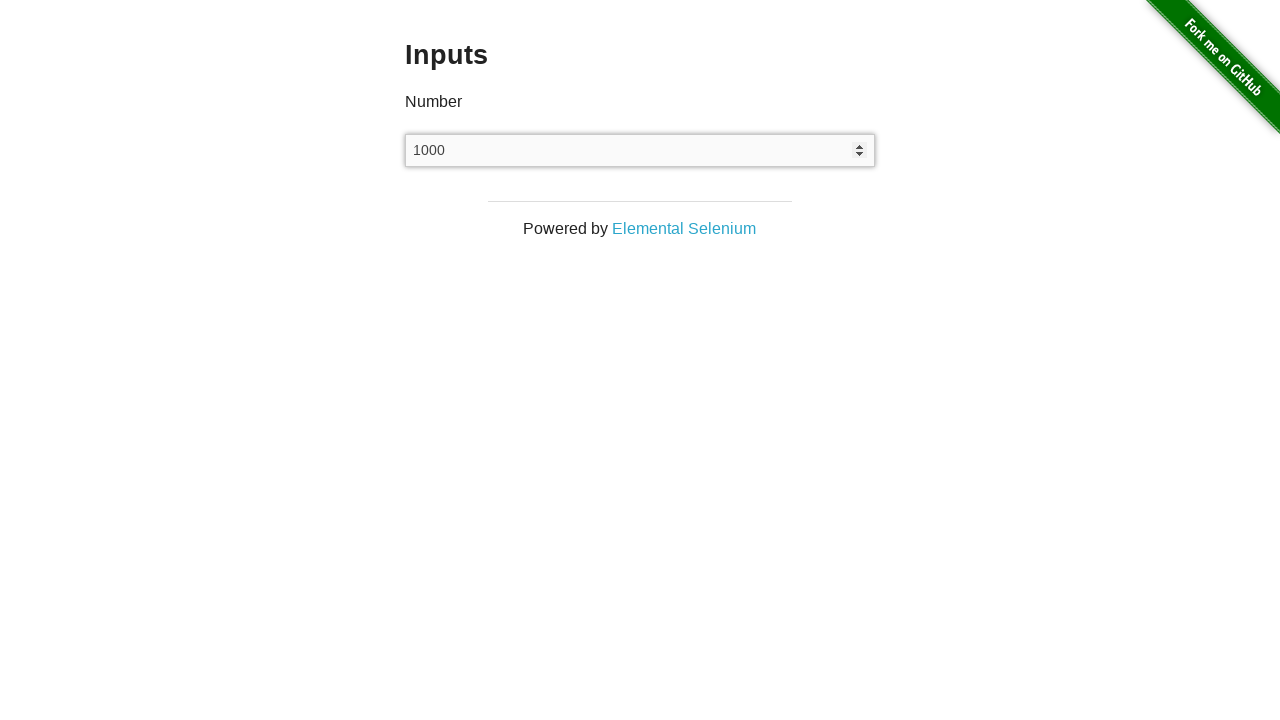

Cleared the number input field on input[type='number']
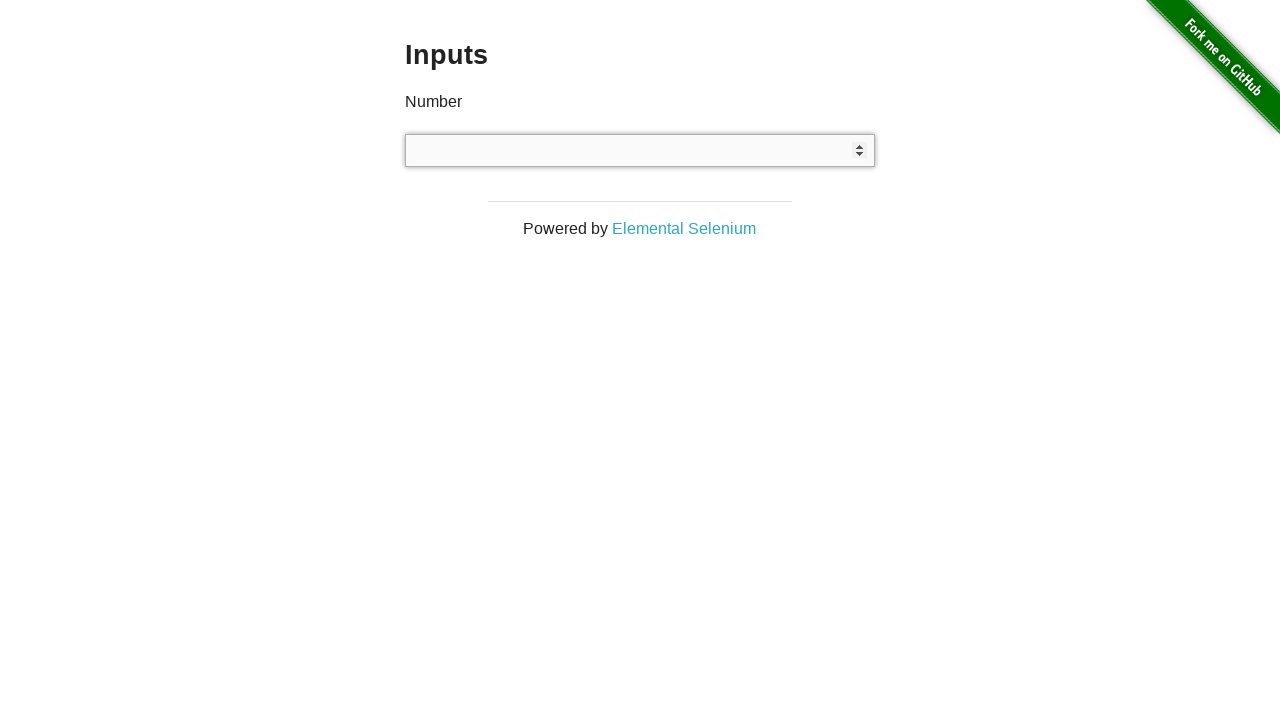

Entered '999' in the number input field on input[type='number']
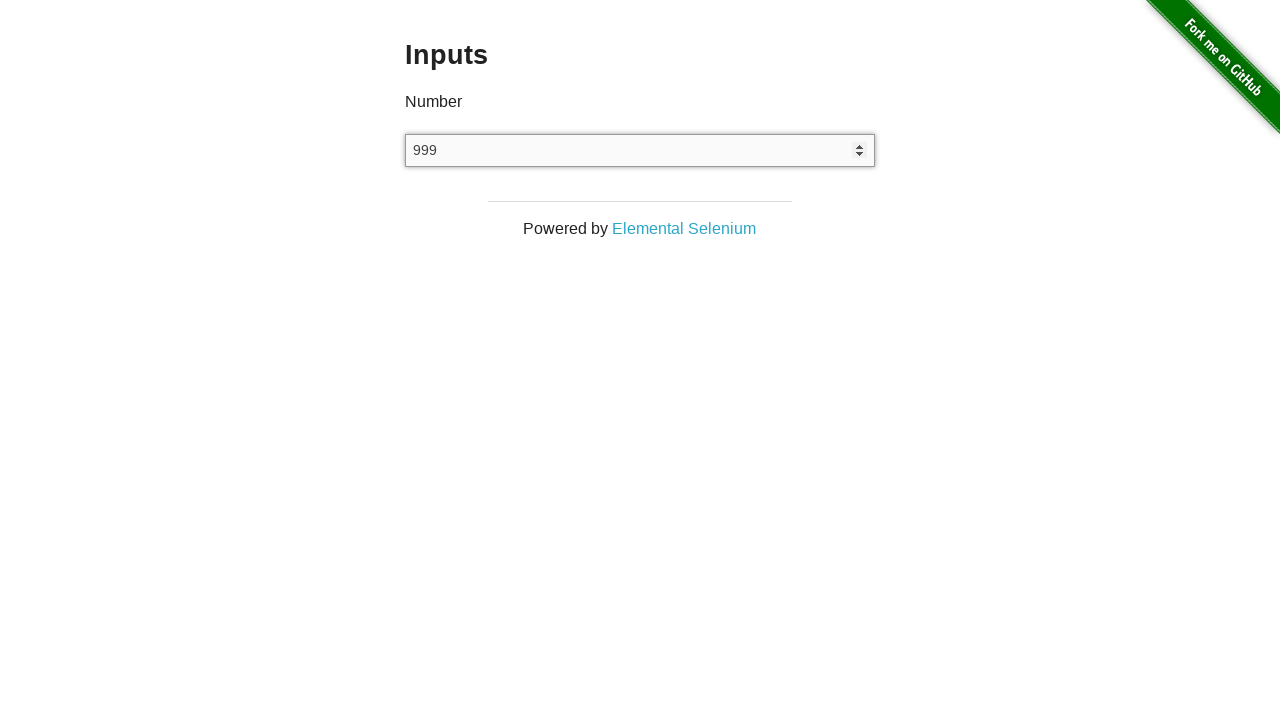

Verified that the number input field contains '999'
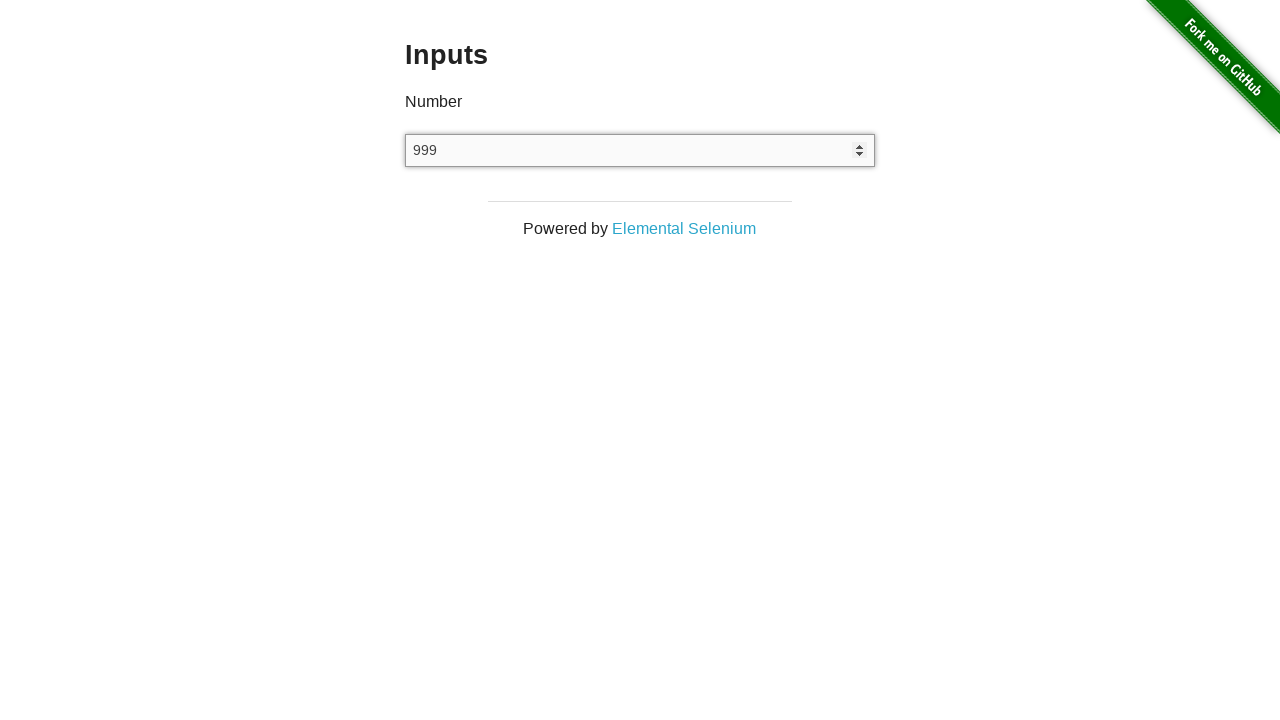

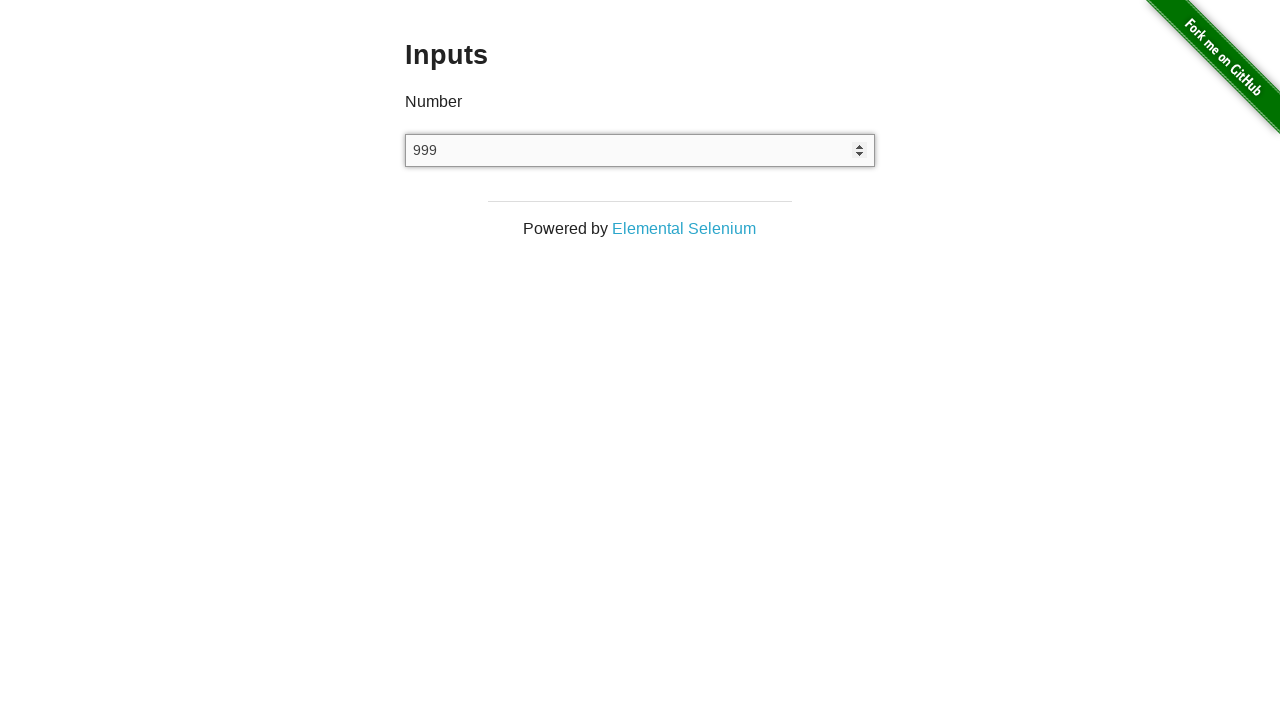